Tests dynamic element properties on a demo page, interacting with buttons that become enabled after a delay and waiting for elements to become visible

Starting URL: https://demoqa.com/dynamic-properties

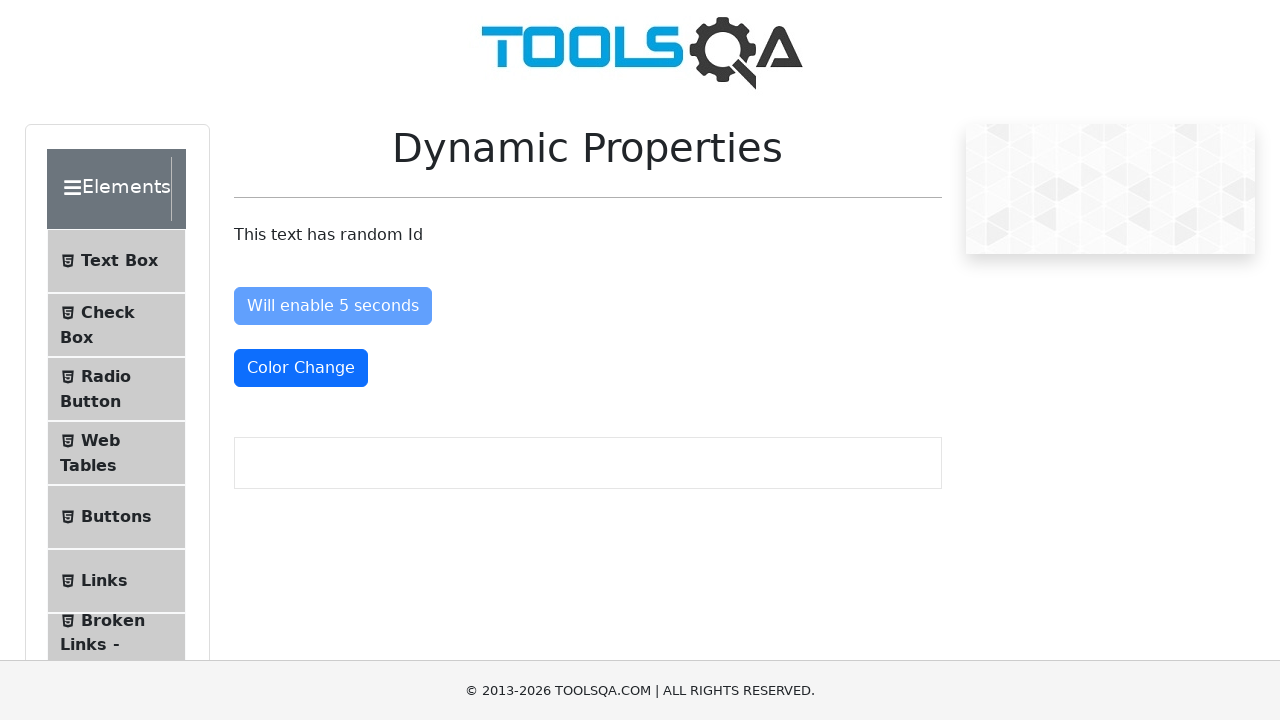

Clicked button that becomes enabled after 5 seconds at (333, 306) on #enableAfter
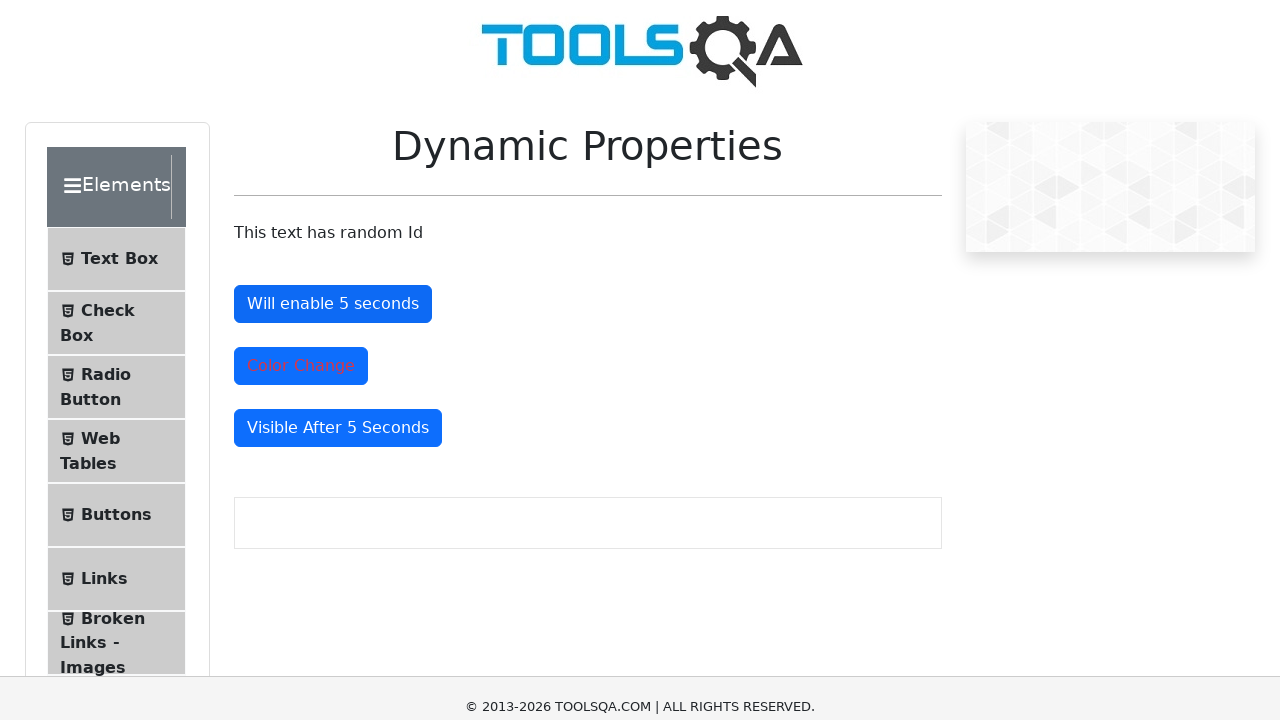

Waited for color change button to become visible
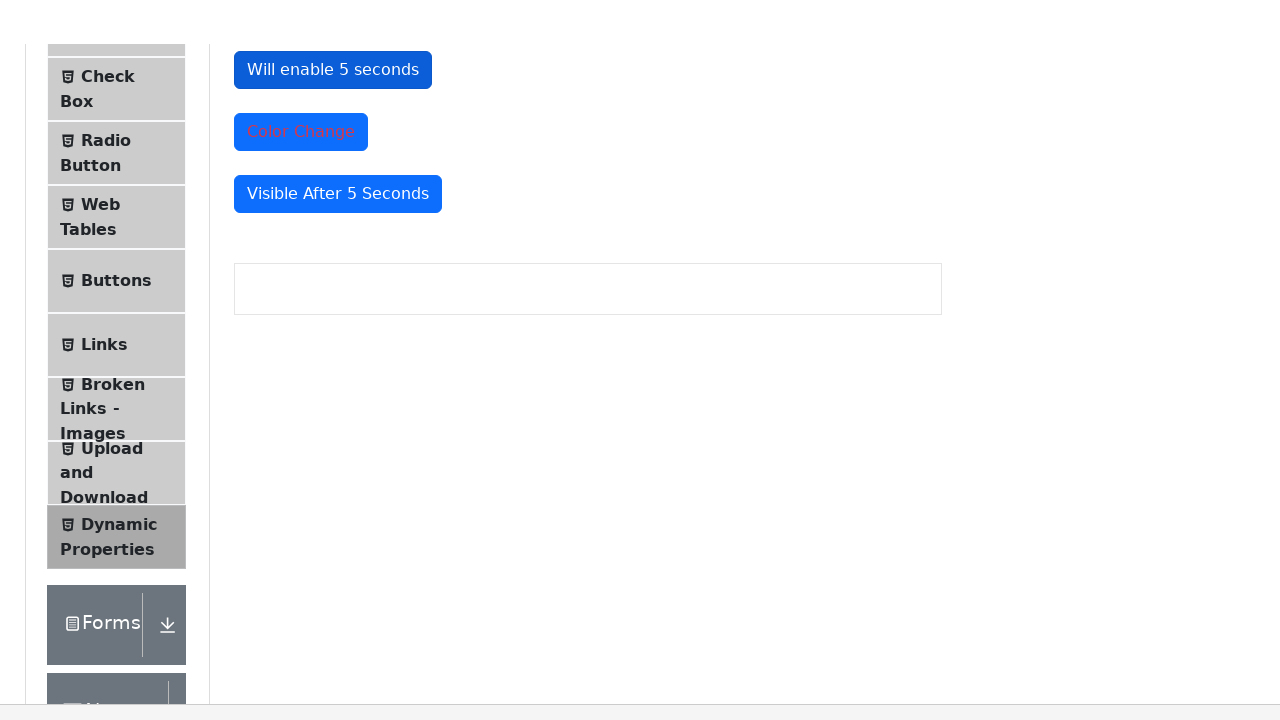

Waited for dynamically appearing element to become visible
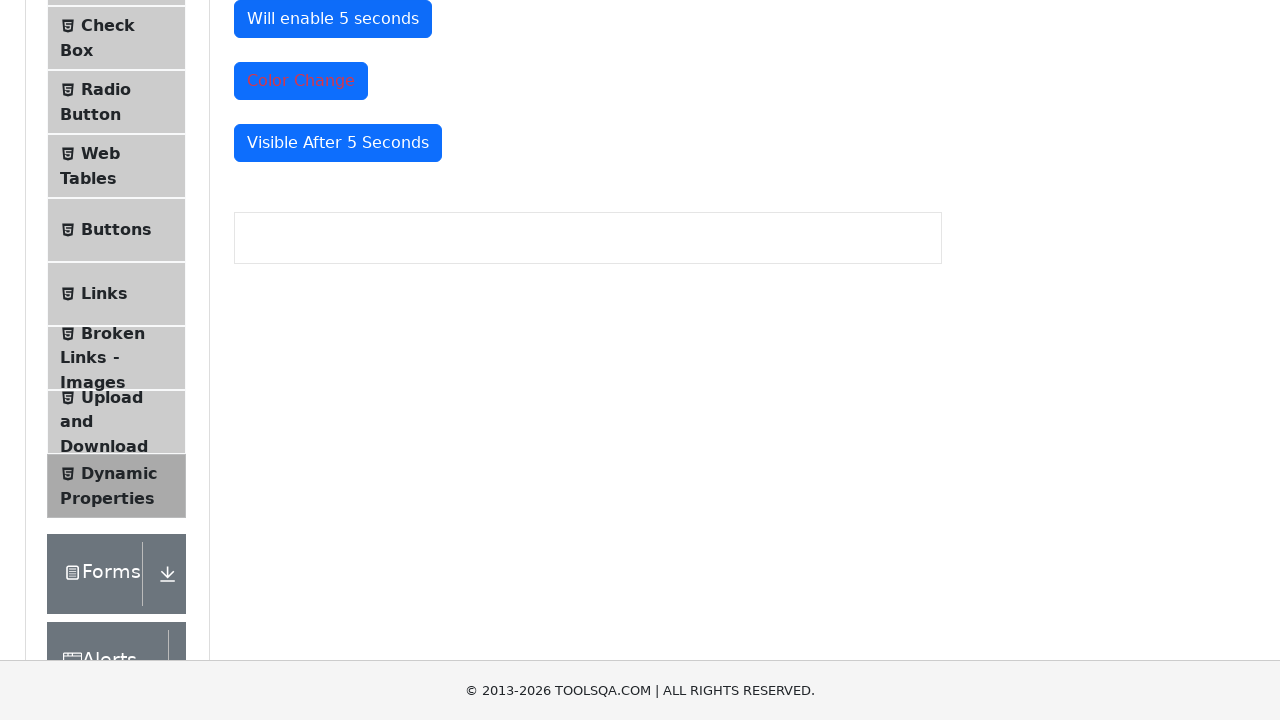

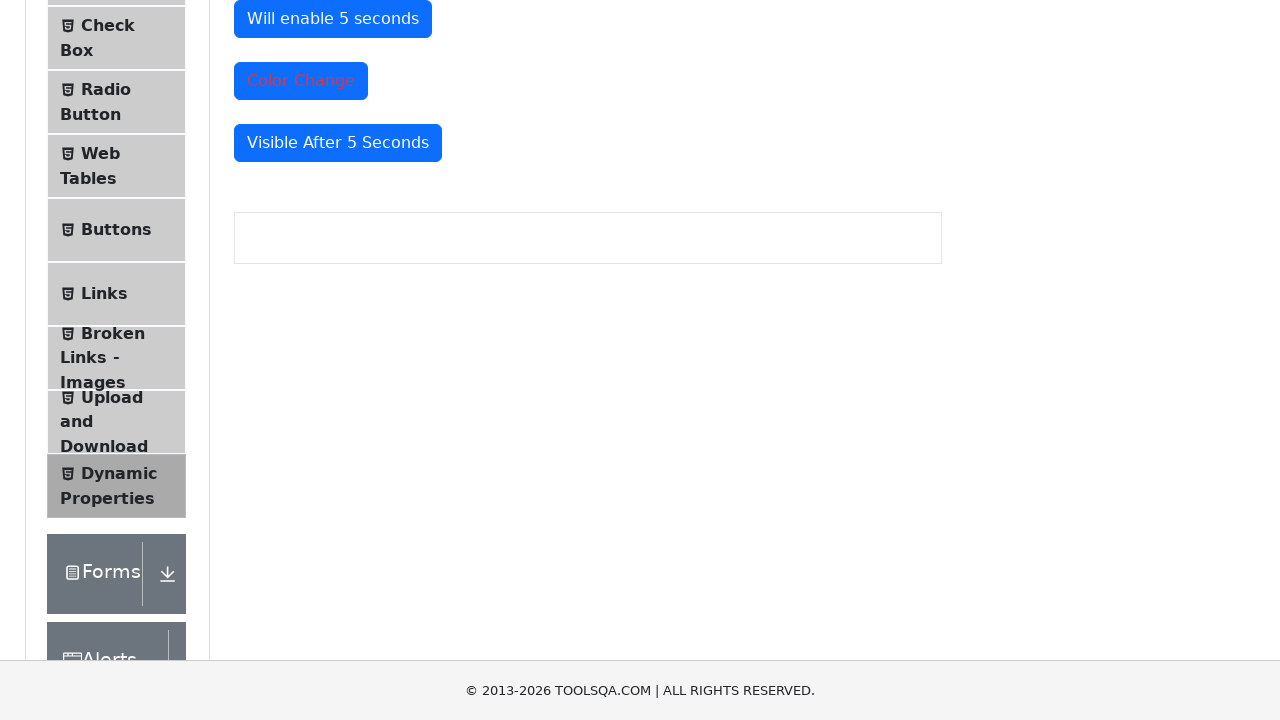